Tests filling out the automation practice form on demoqa.com by entering first name, last name, email, phone number, and clicking submit

Starting URL: https://demoqa.com/automation-practice-form

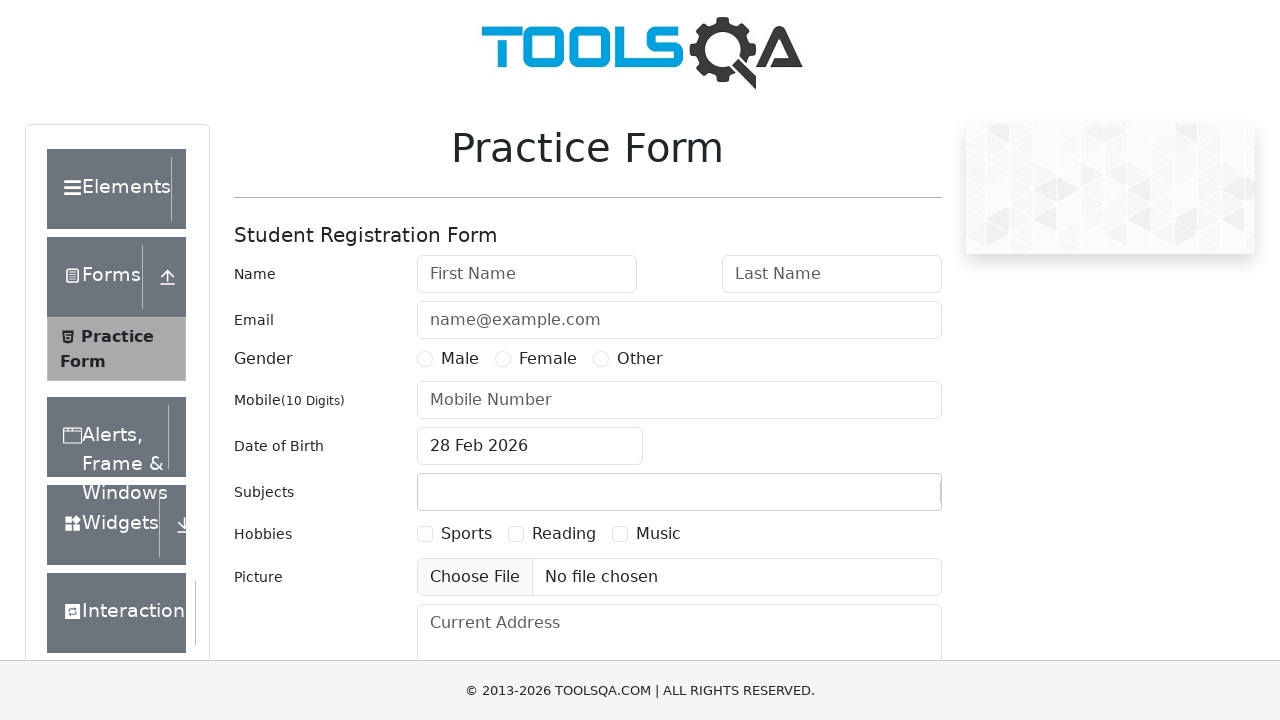

Filled first name field with 'HoangDuc' on input#firstName
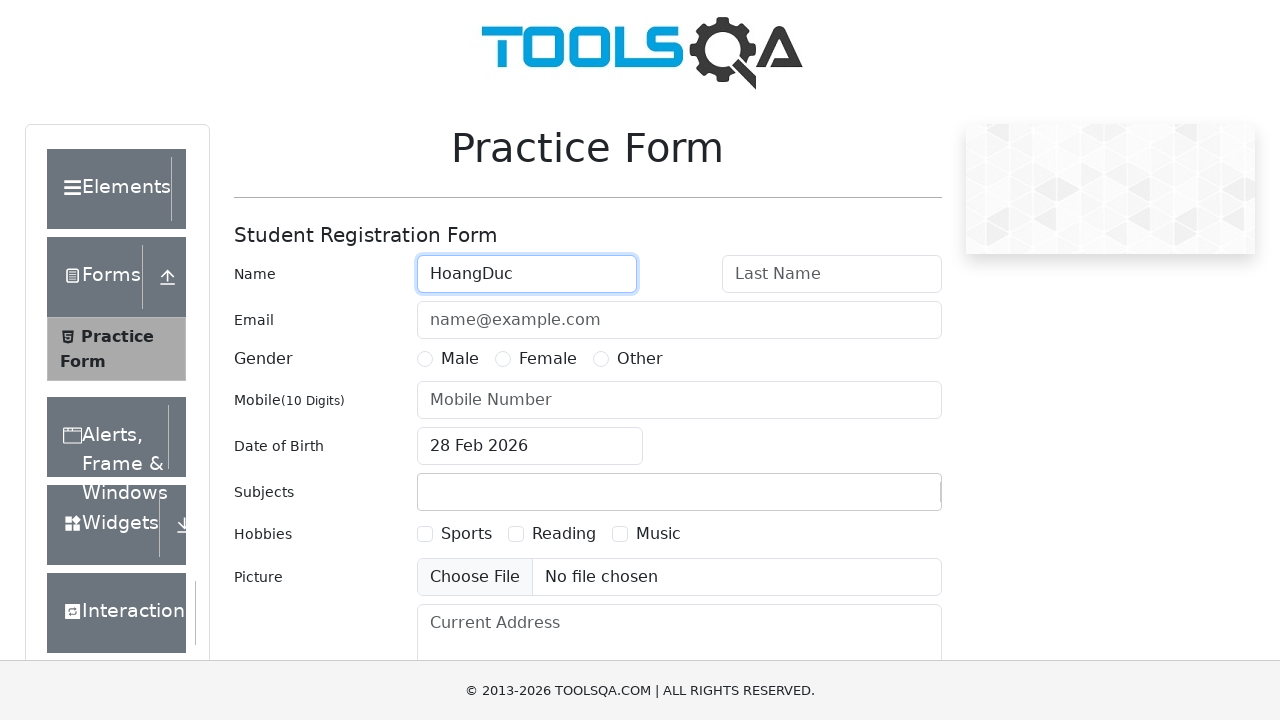

Filled last name field with 'Duong' on input[placeholder='Last Name']
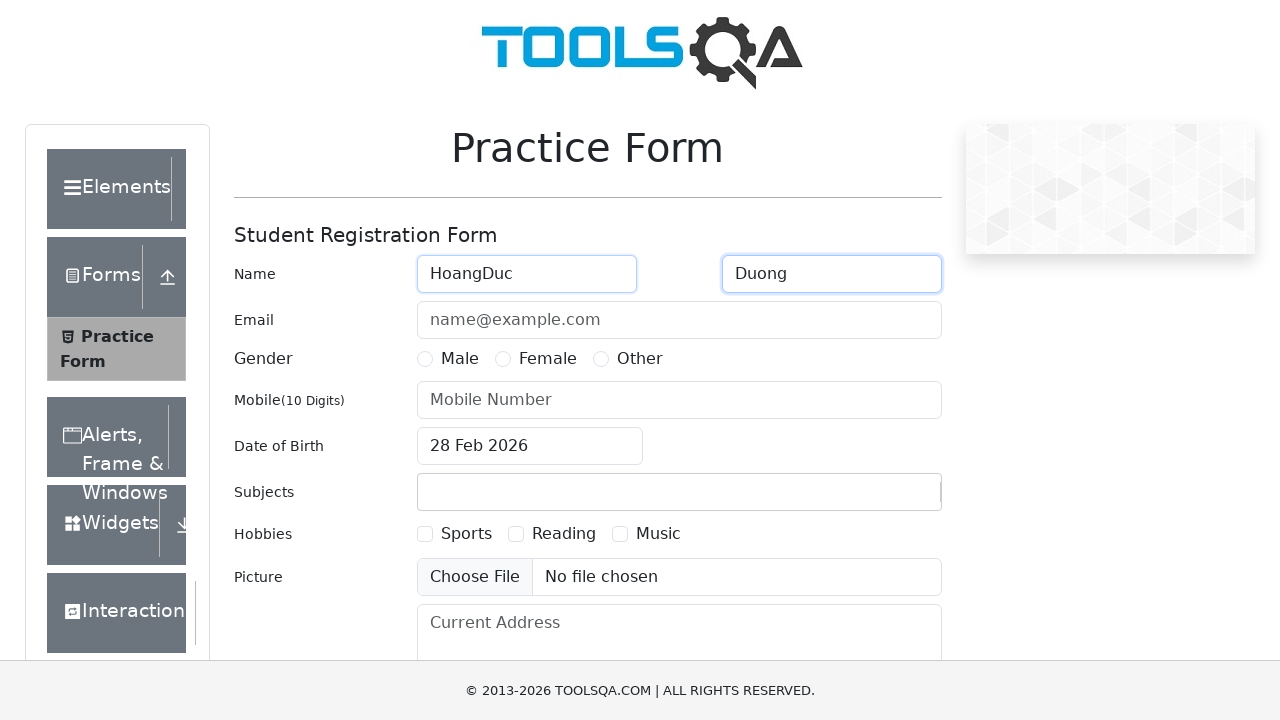

Filled email field with 'hoangduc100498@gmail.com' on input#userEmail
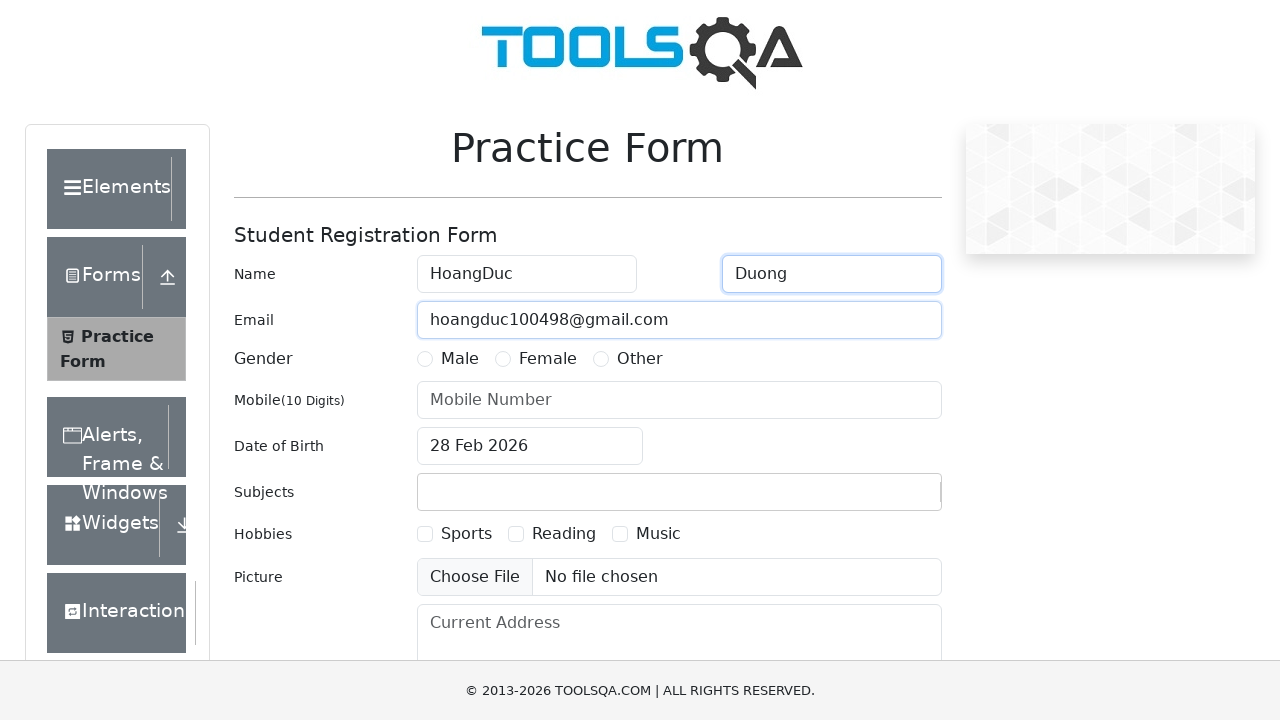

Filled phone number field with '0923242935' on input#userNumber
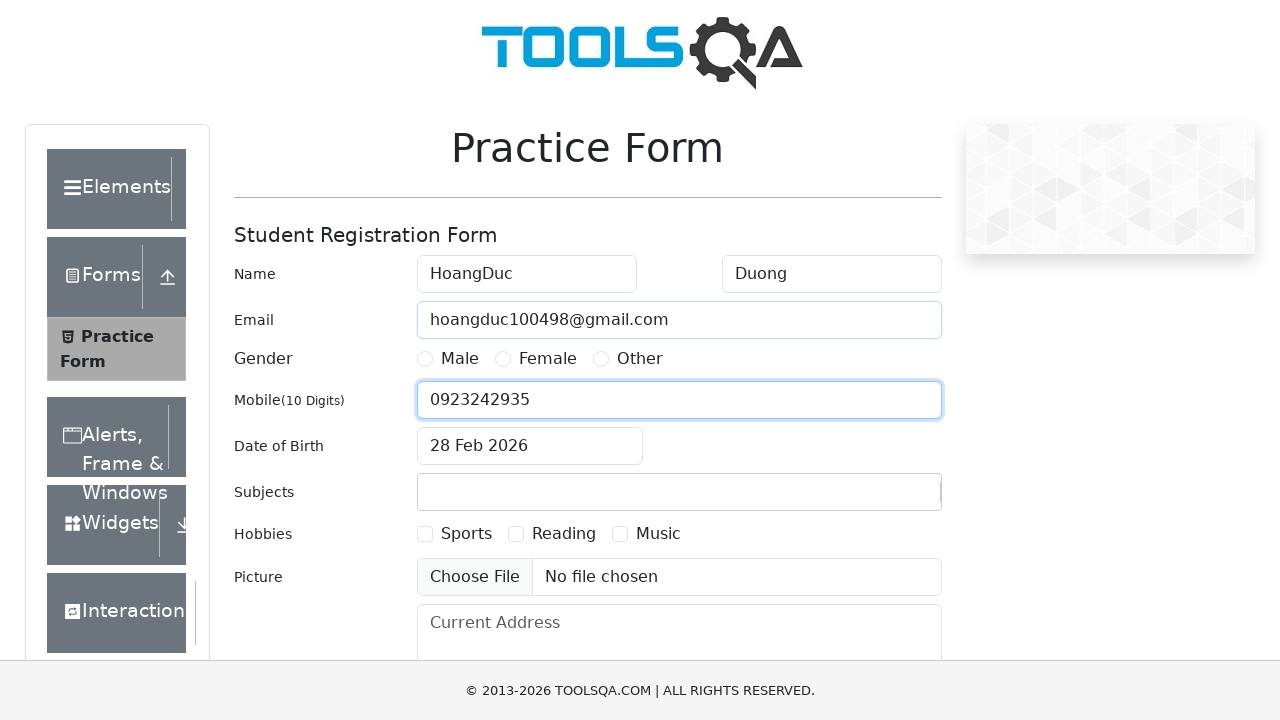

Clicked on date of birth input field at (530, 446) on input#dateOfBirthInput
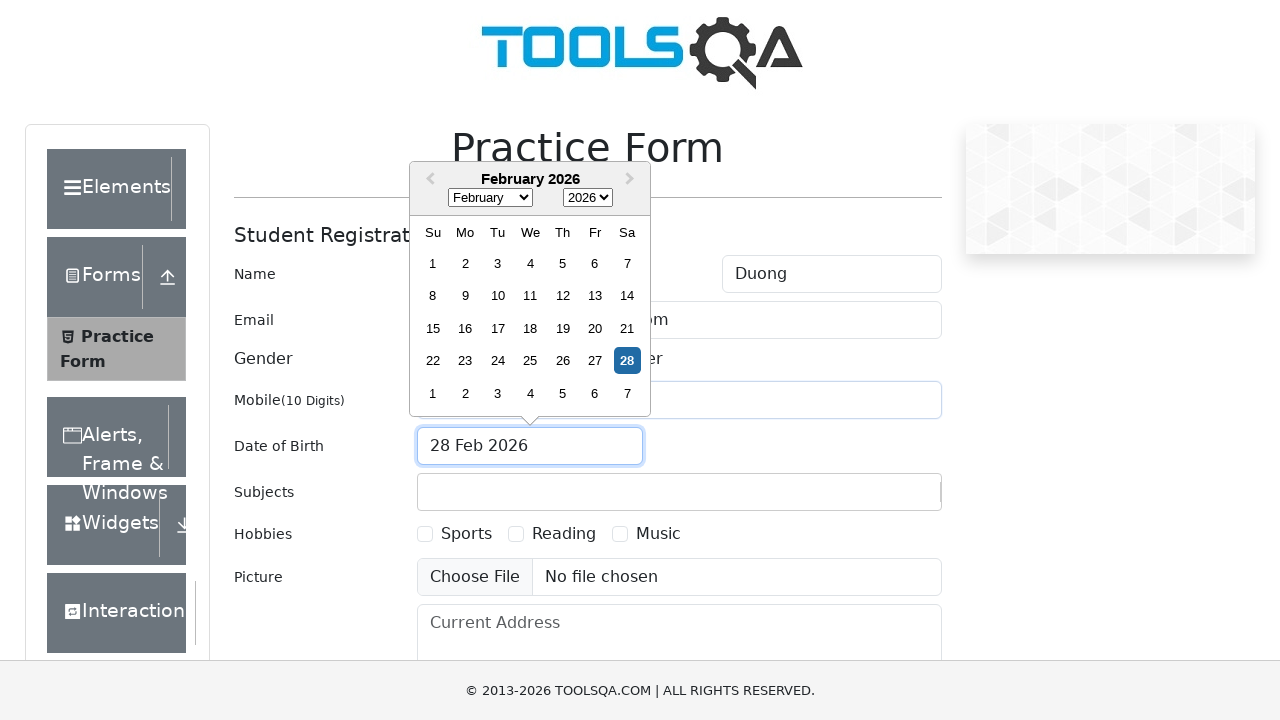

Clicked submit button to submit the form at (885, 499) on #submit
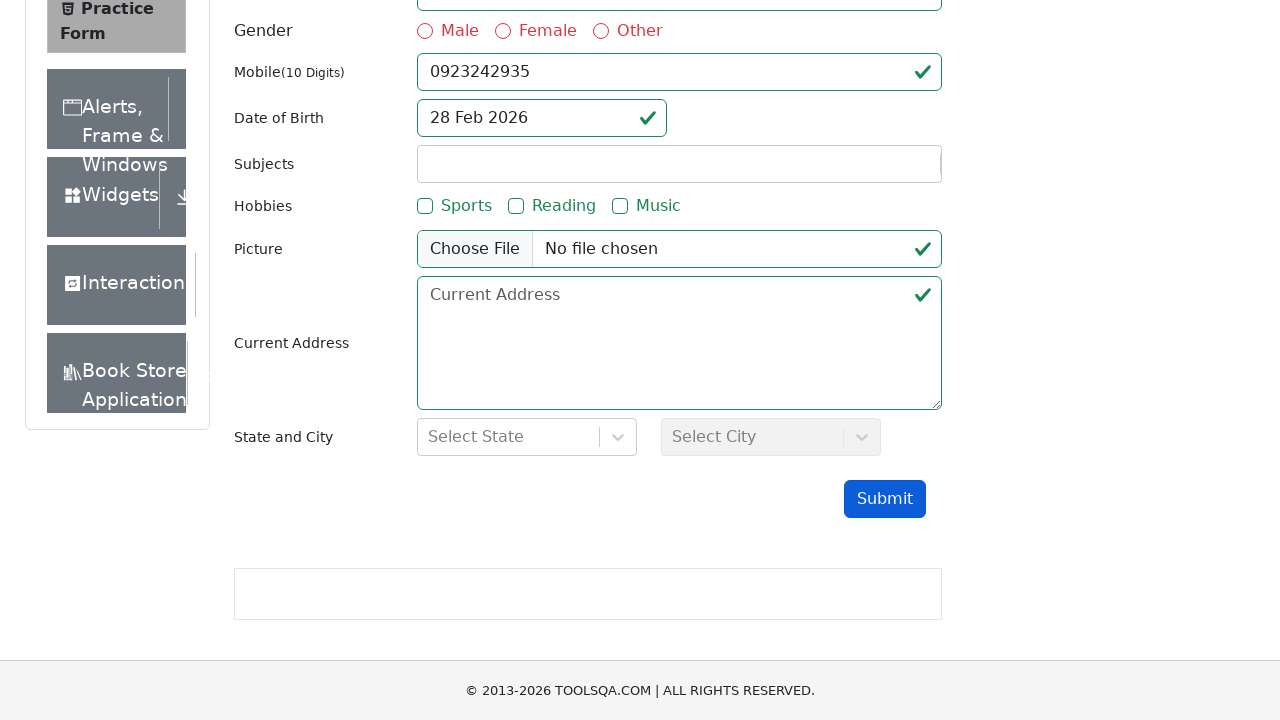

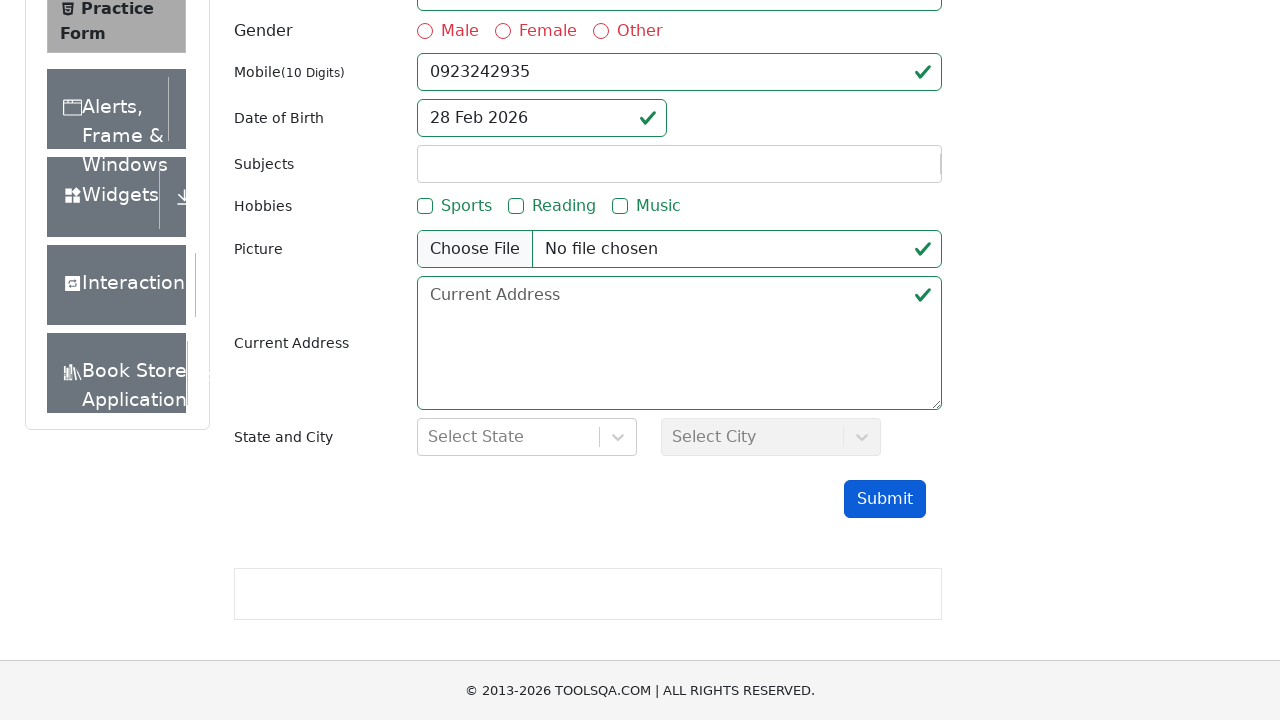